Fills out a text box form with name, email, current address, and permanent address, then verifies the data is displayed correctly after submission

Starting URL: https://demoqa.com/text-box

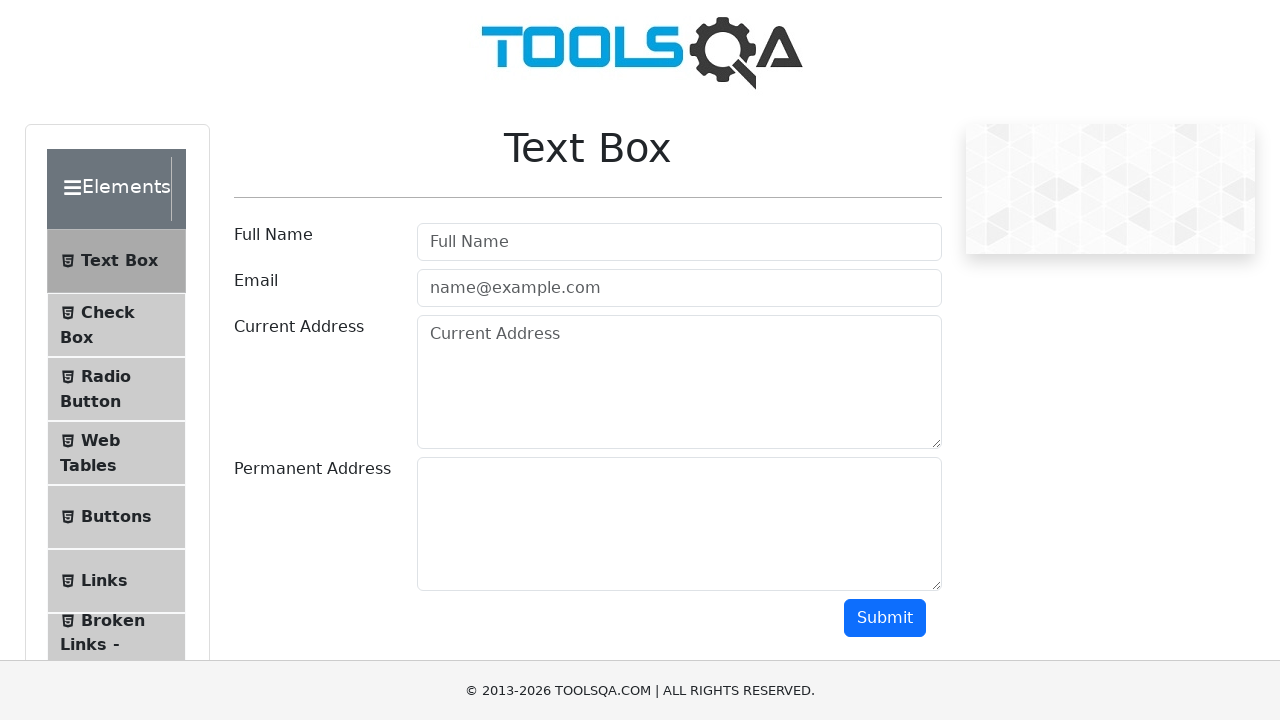

Filled name field with 'Strahd von Zarovich' on #userName
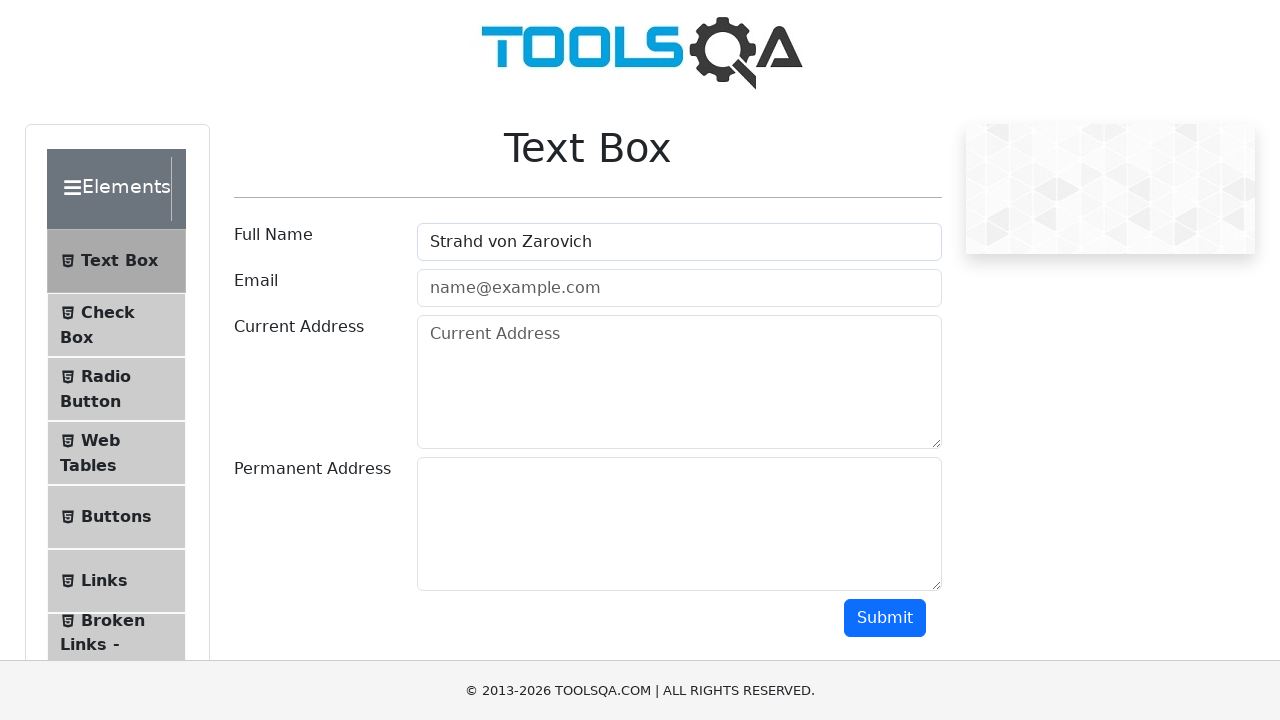

Filled email field with 'strahd@barovia.dom' on #userEmail
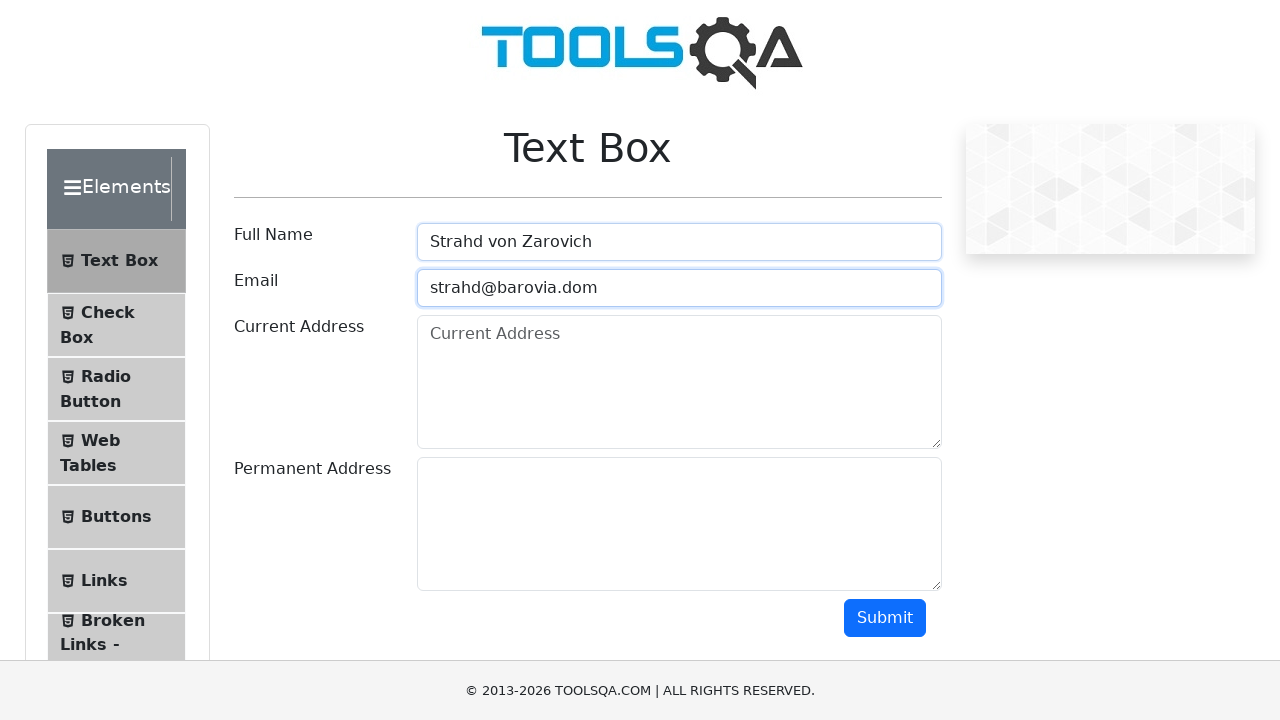

Filled current address field with 'Ravenloft, Barovia' on #currentAddress
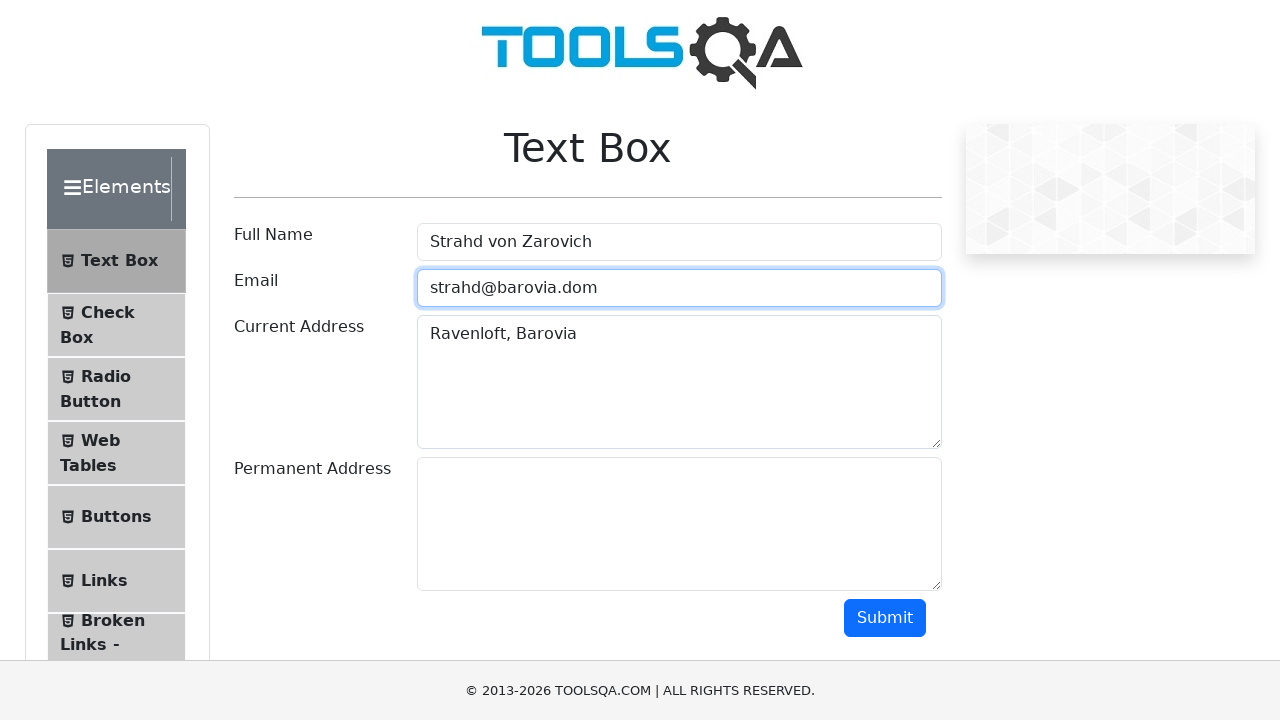

Filled permanent address field with 'Amber Temple, Barovia' on #permanentAddress
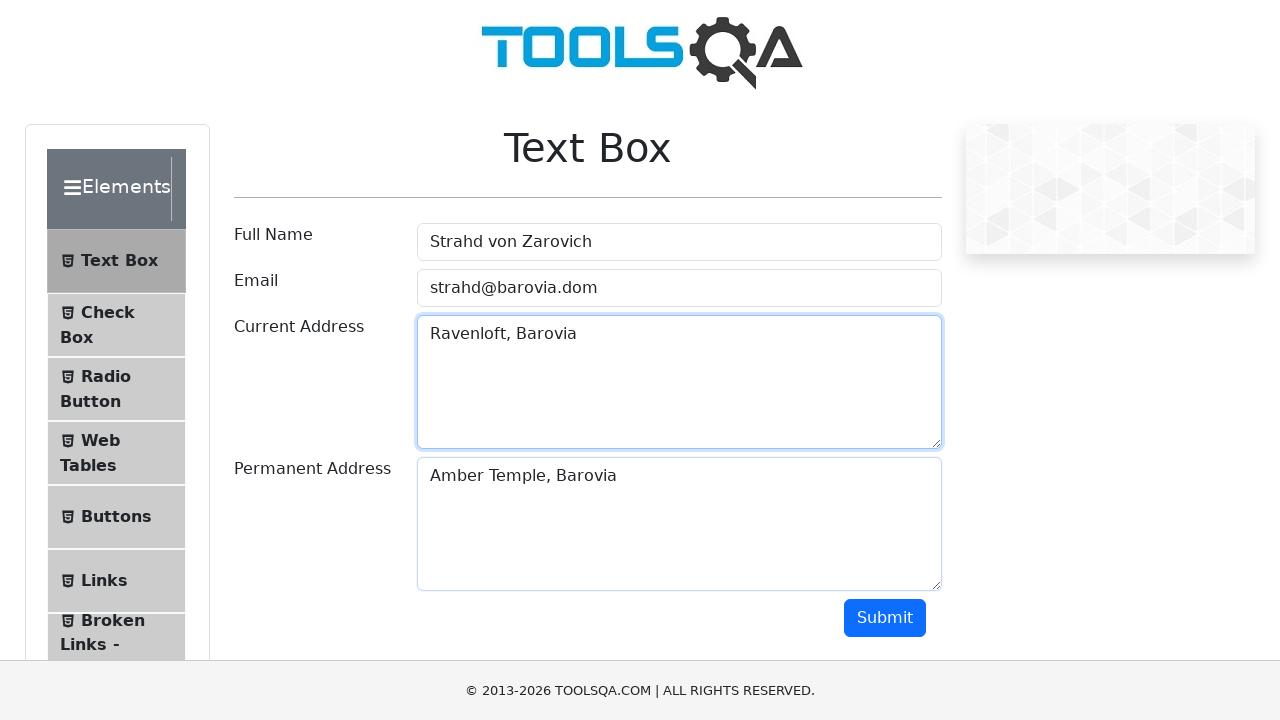

Clicked submit button to submit form at (885, 618) on #submit
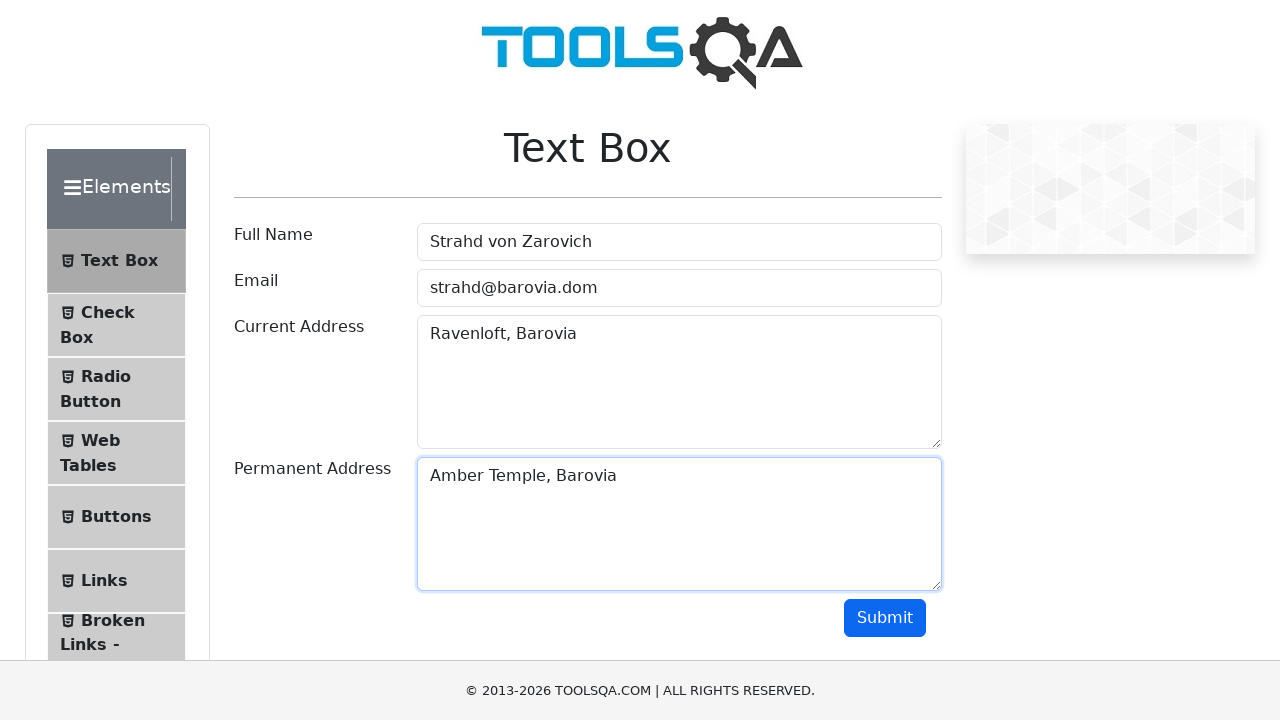

Waited for output section to load
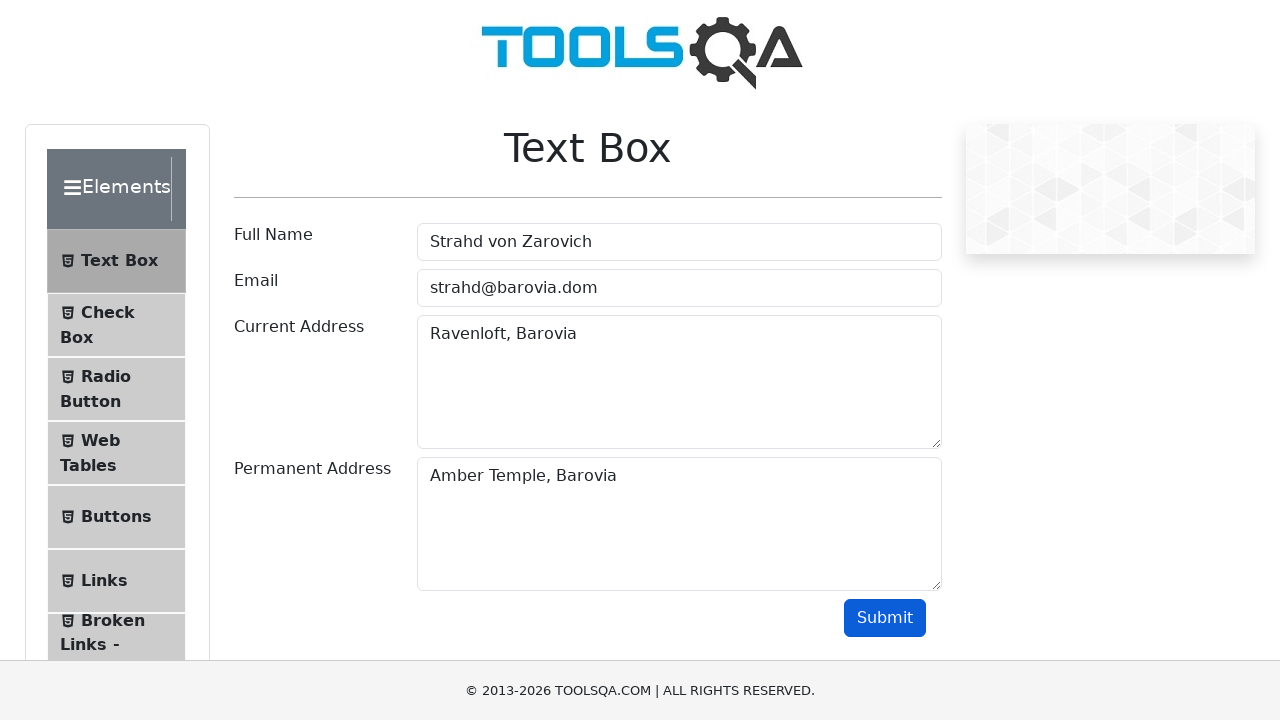

Verified name field displays 'Strahd von Zarovich'
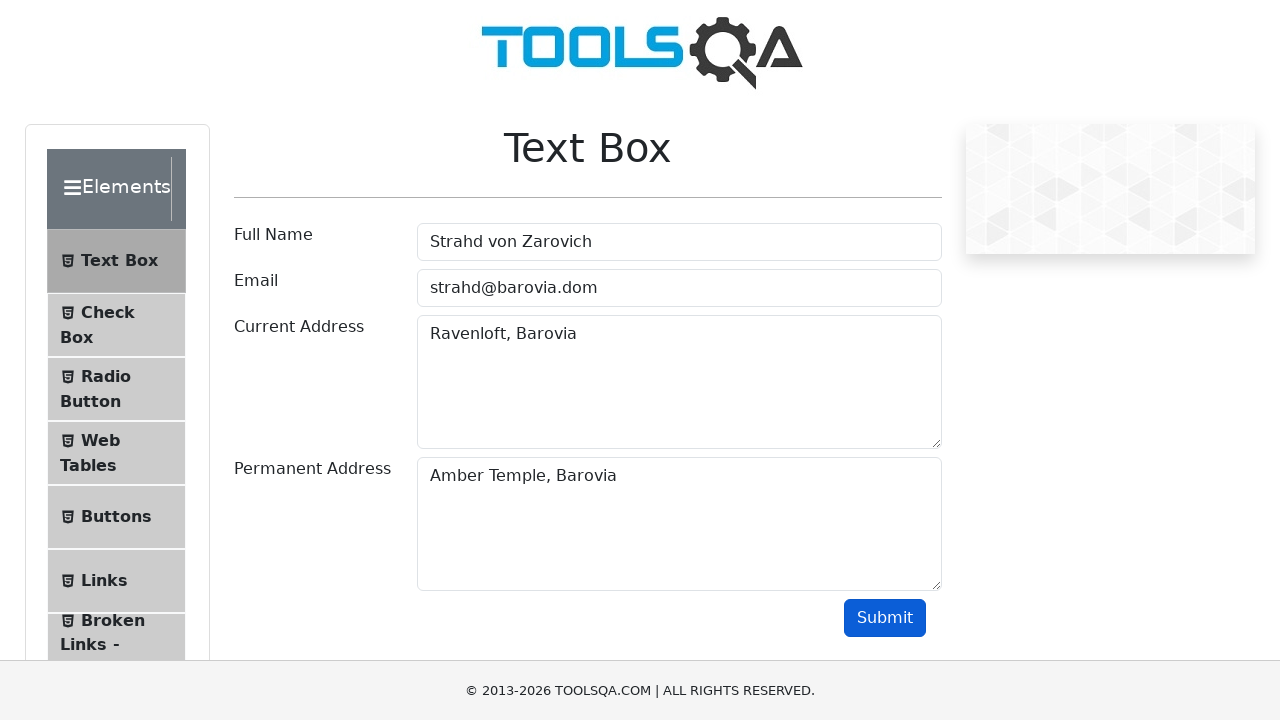

Verified email field displays 'strahd@barovia.dom'
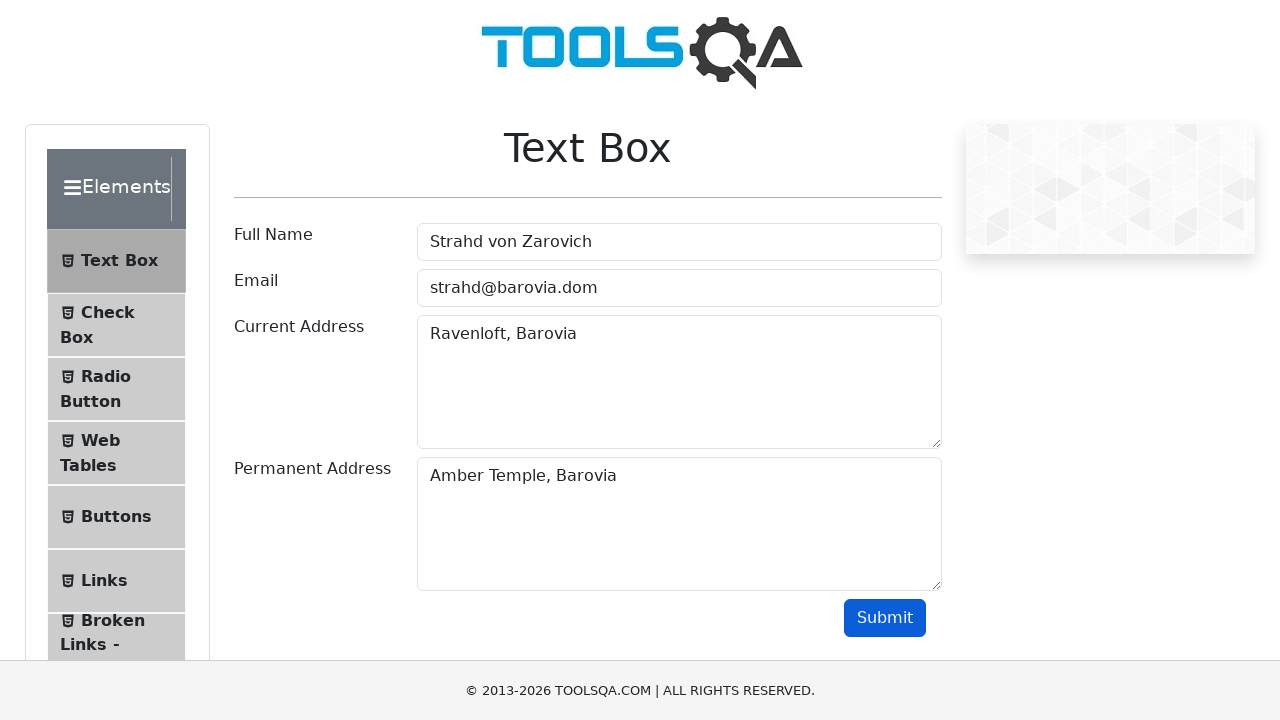

Verified current address displays 'Ravenloft, Barovia'
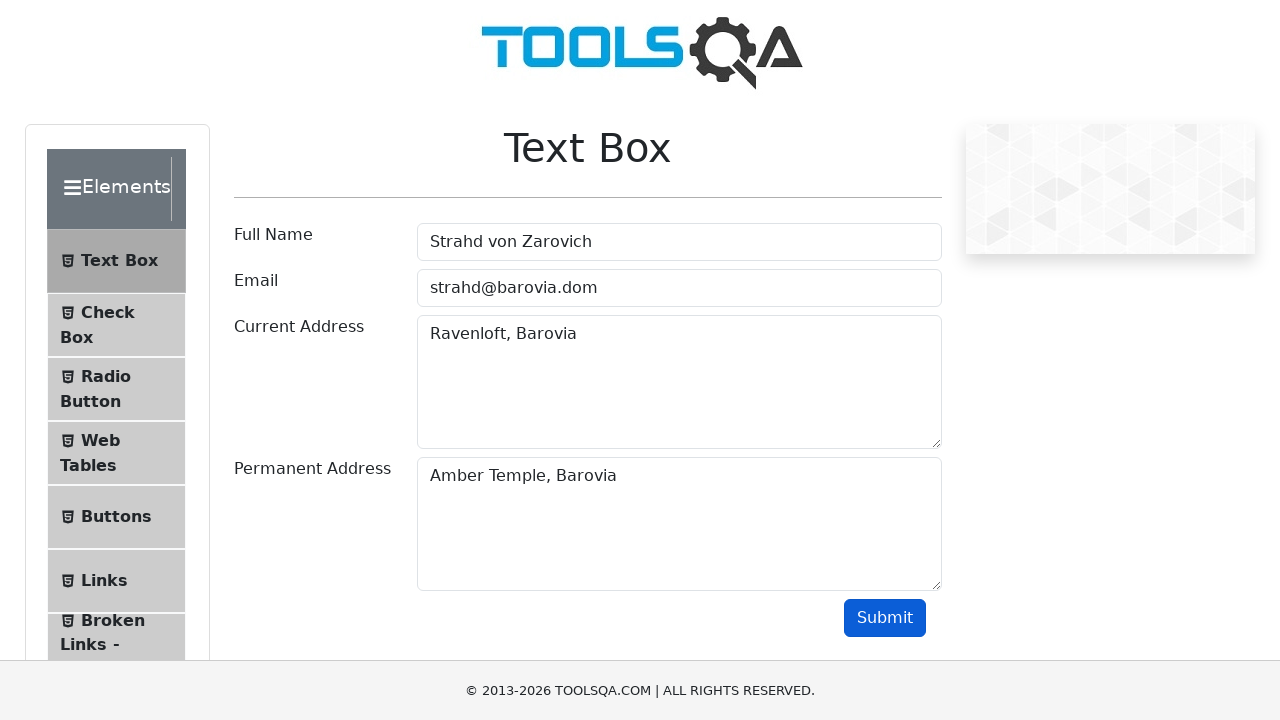

Verified permanent address displays 'Amber Temple, Barovia'
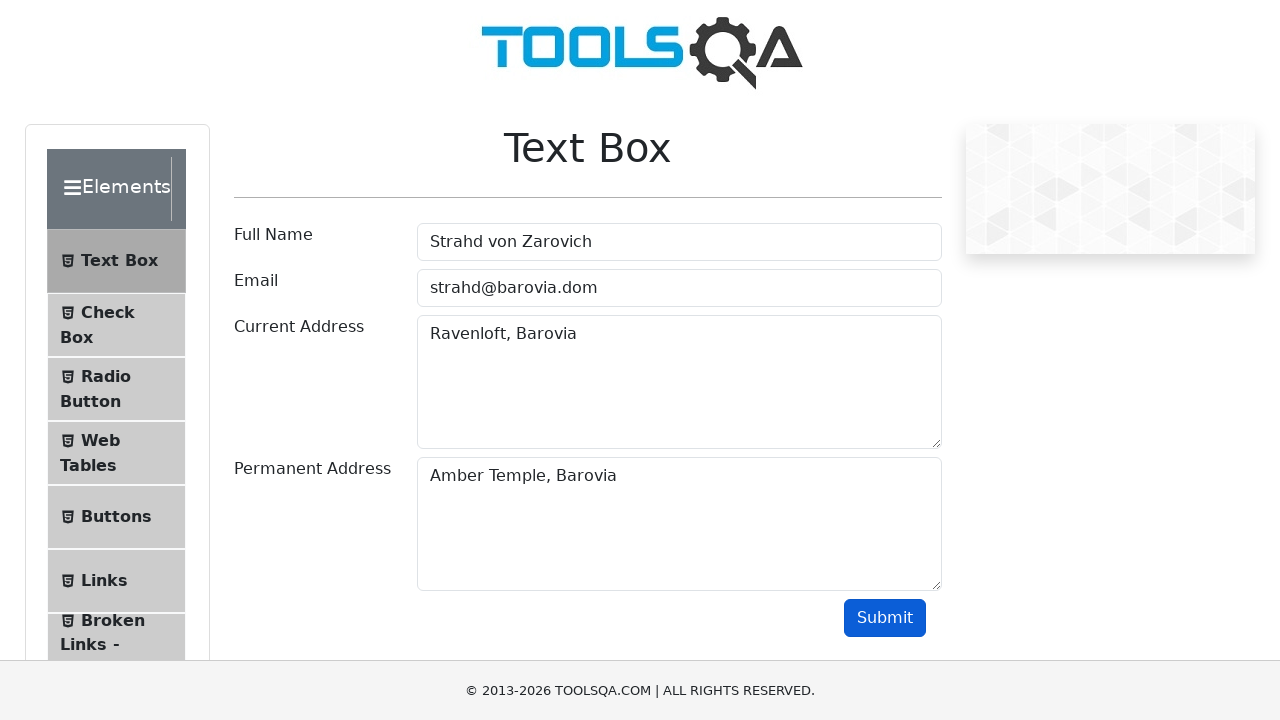

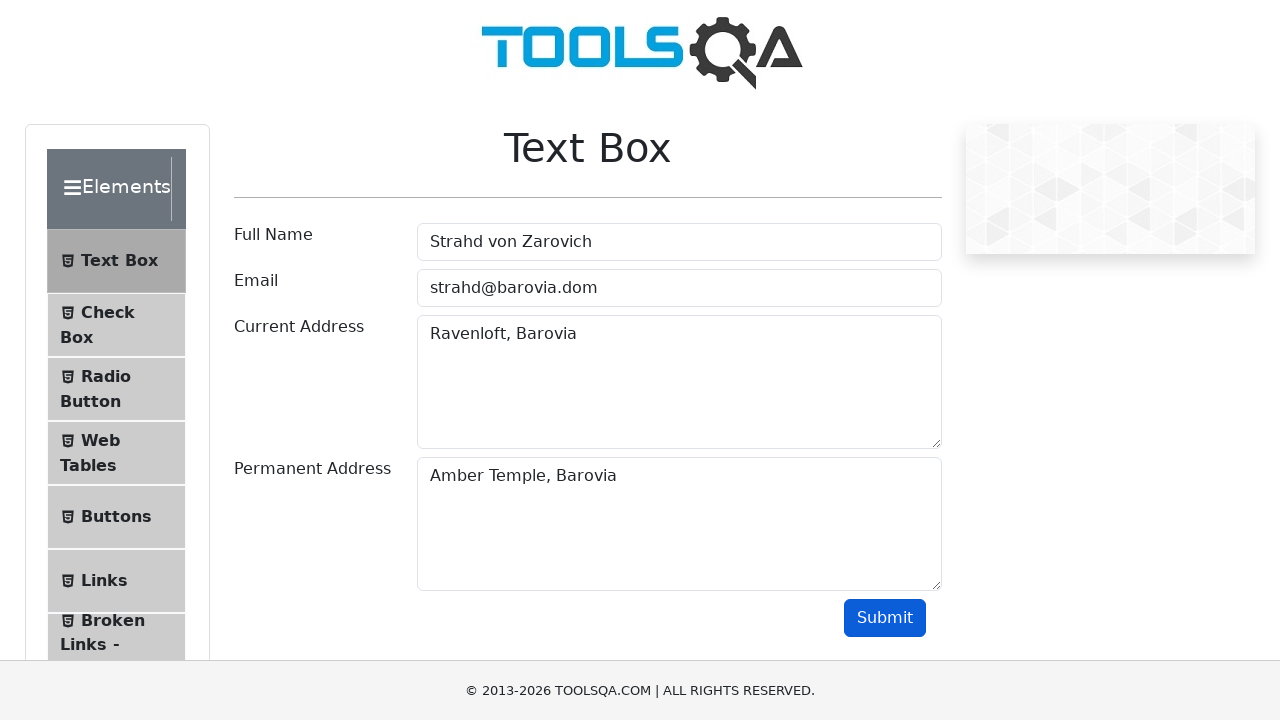